Tests sortable data tables by verifying table content and sorting by Last Name column

Starting URL: https://the-internet.herokuapp.com/tables

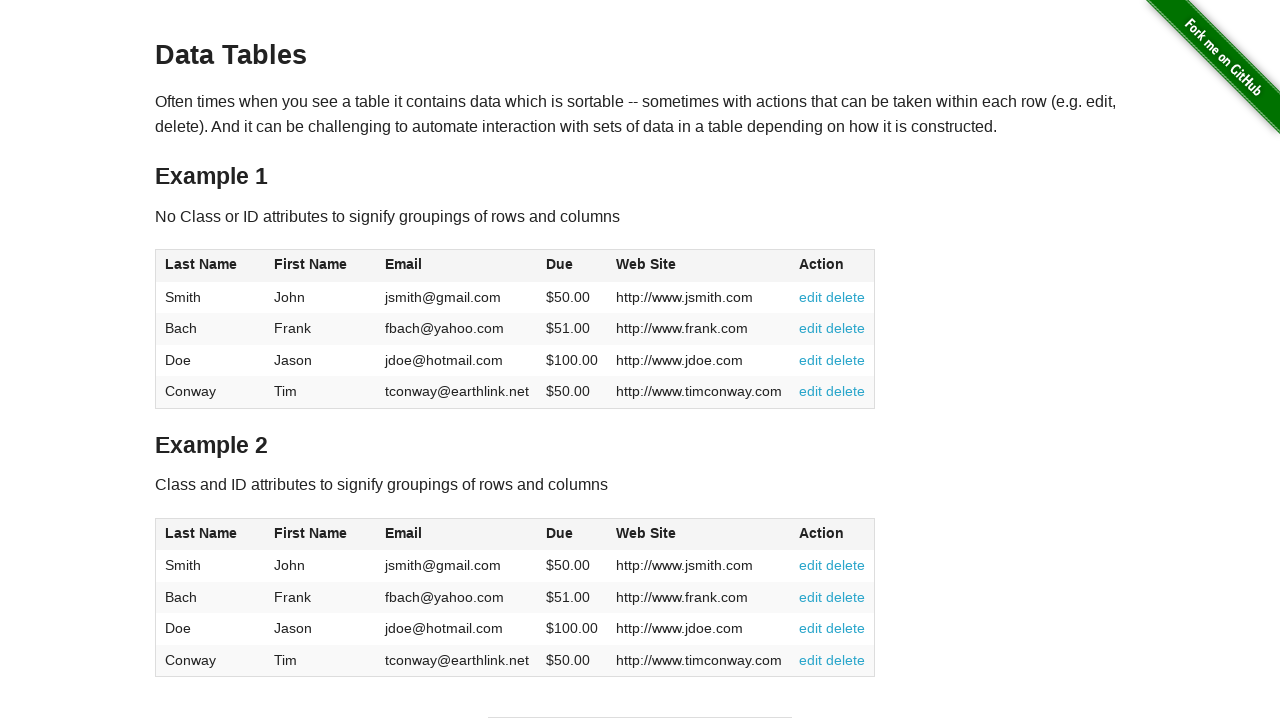

Waited for table1 to load
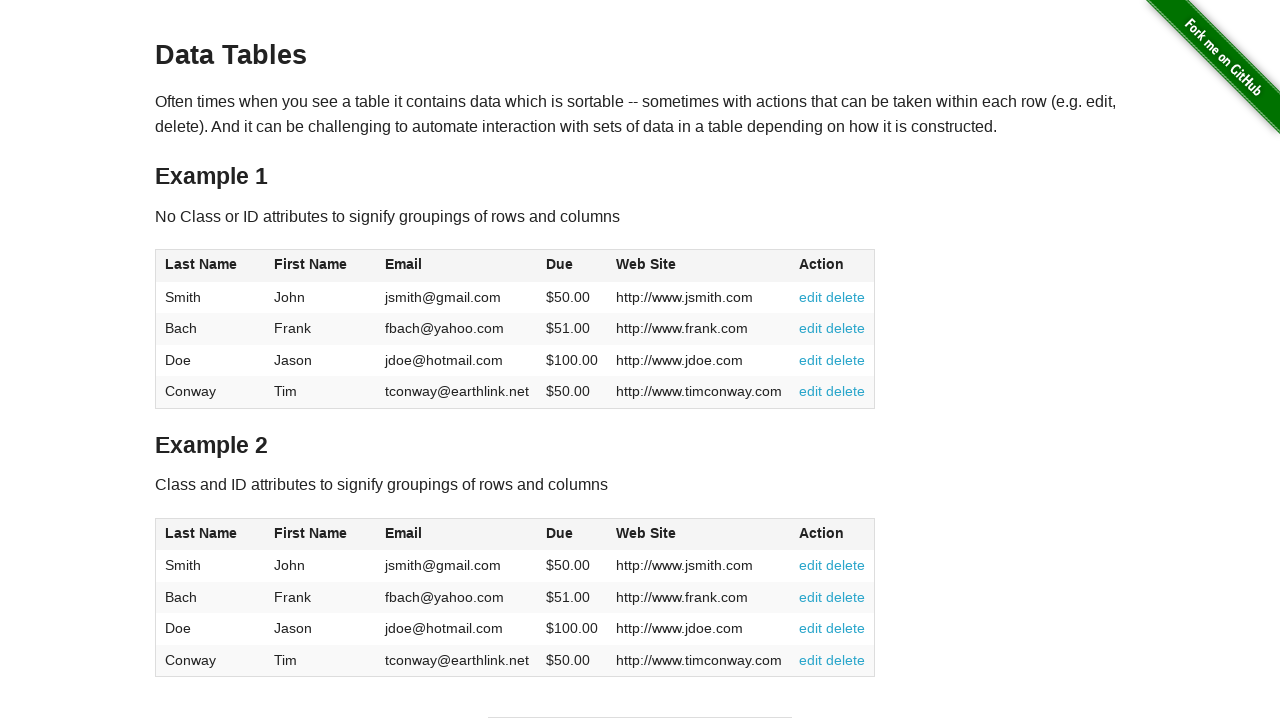

Retrieved website column values from table1
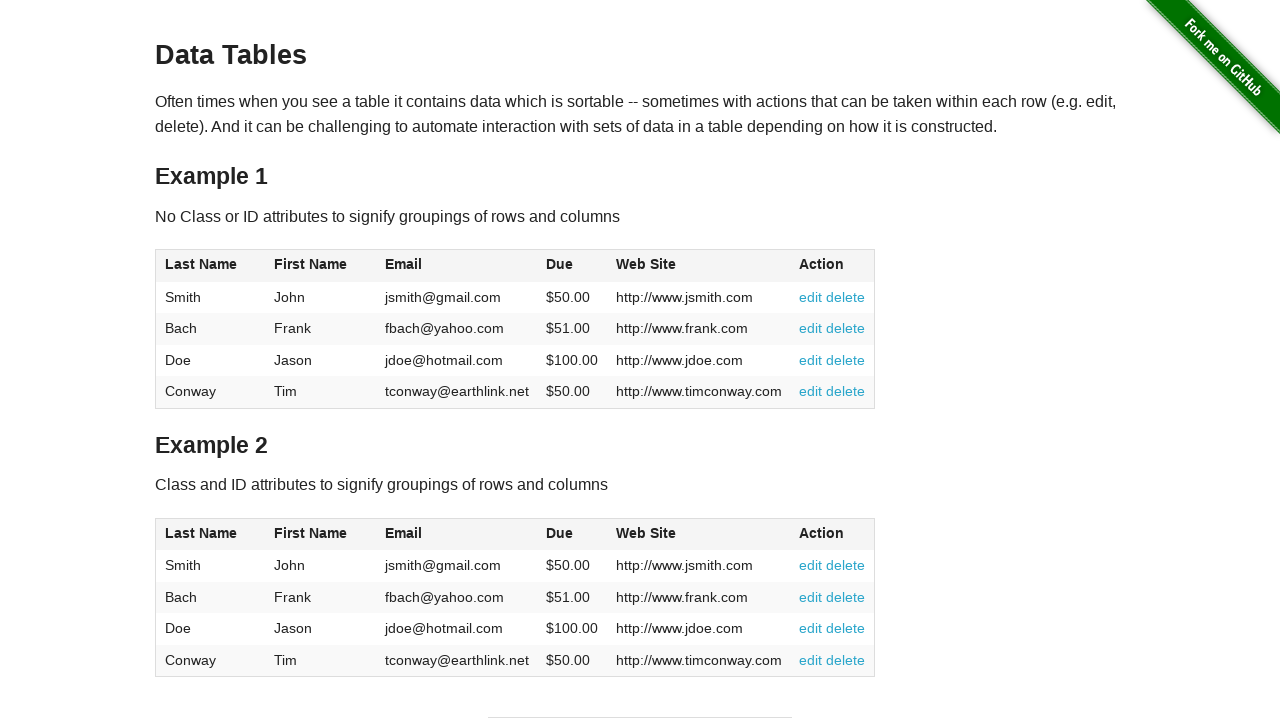

Verified table1 contains expected website http://www.jdoe.com
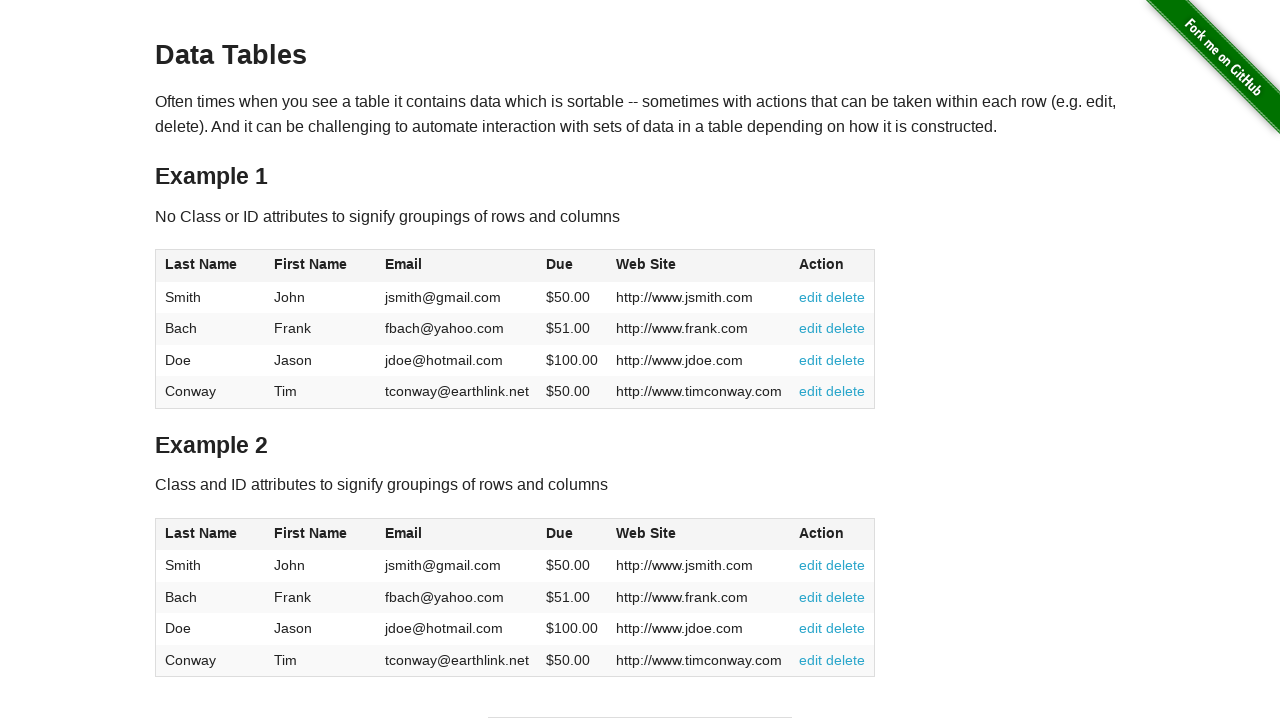

Clicked Last Name column header to sort table2 at (210, 534) on #table2 thead th:has-text('Last Name')
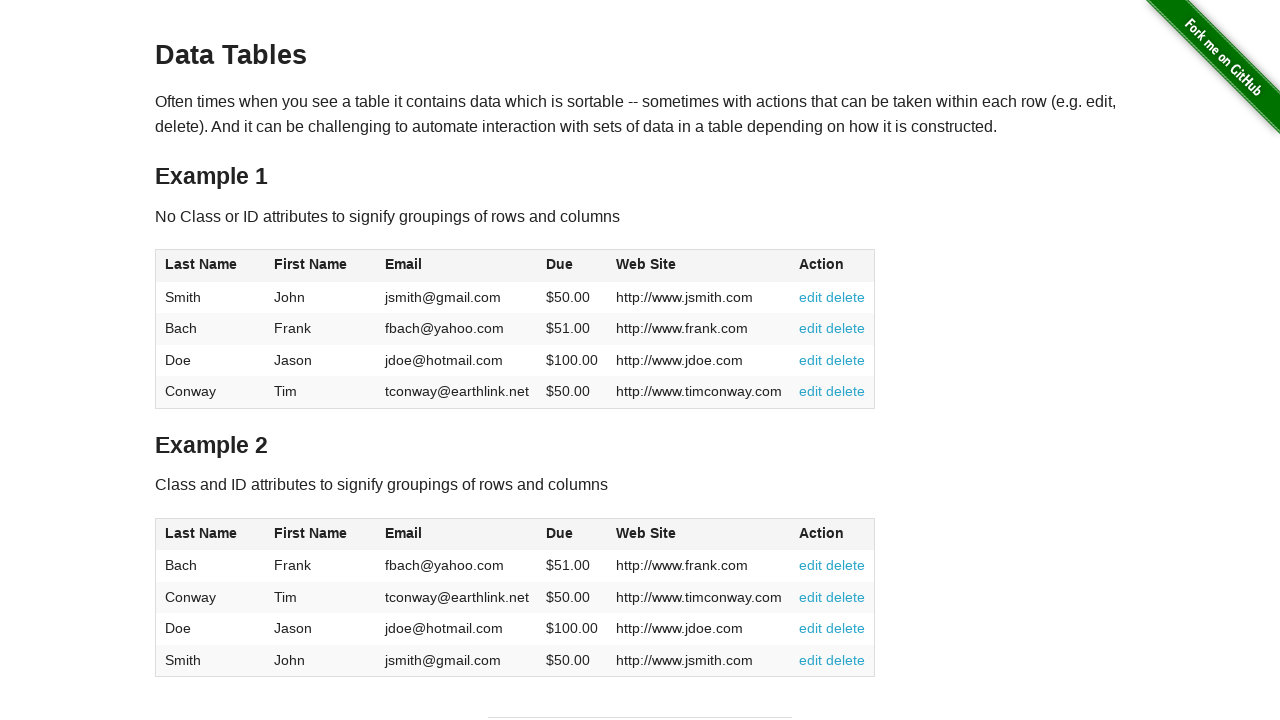

Retrieved sorted Last Name column values from table2
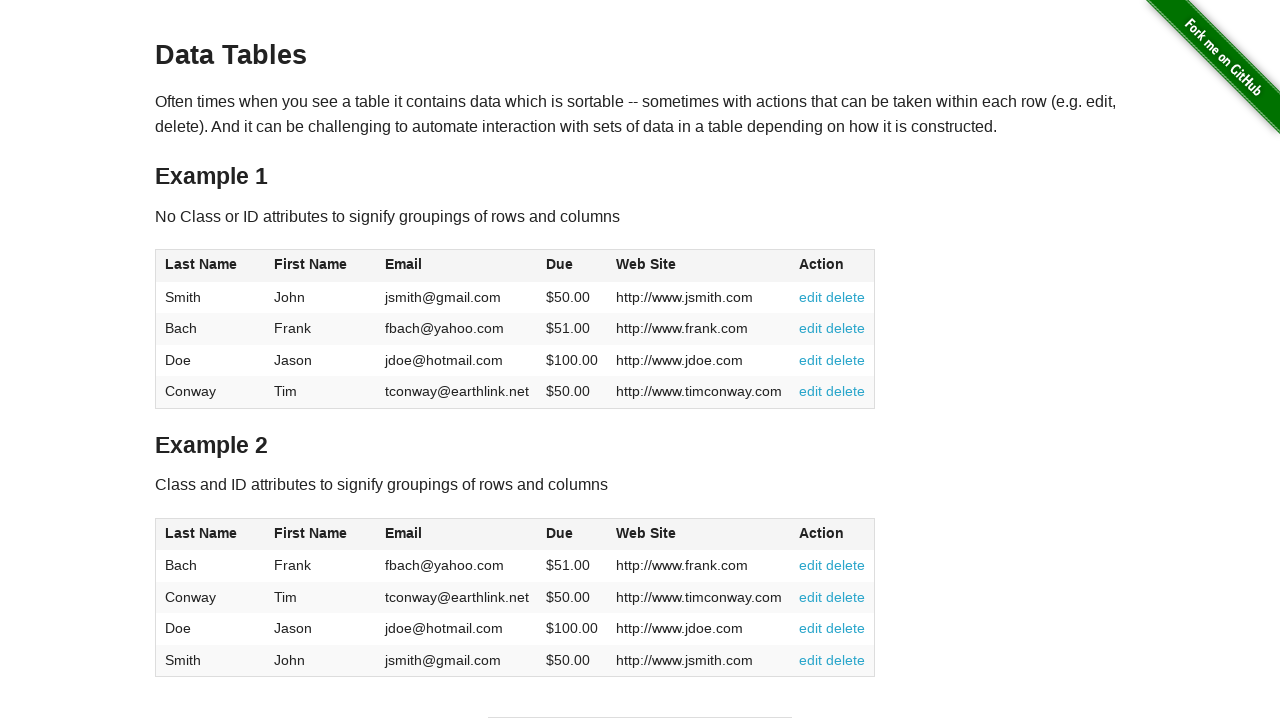

Verified first sorted Last Name is 'Bach'
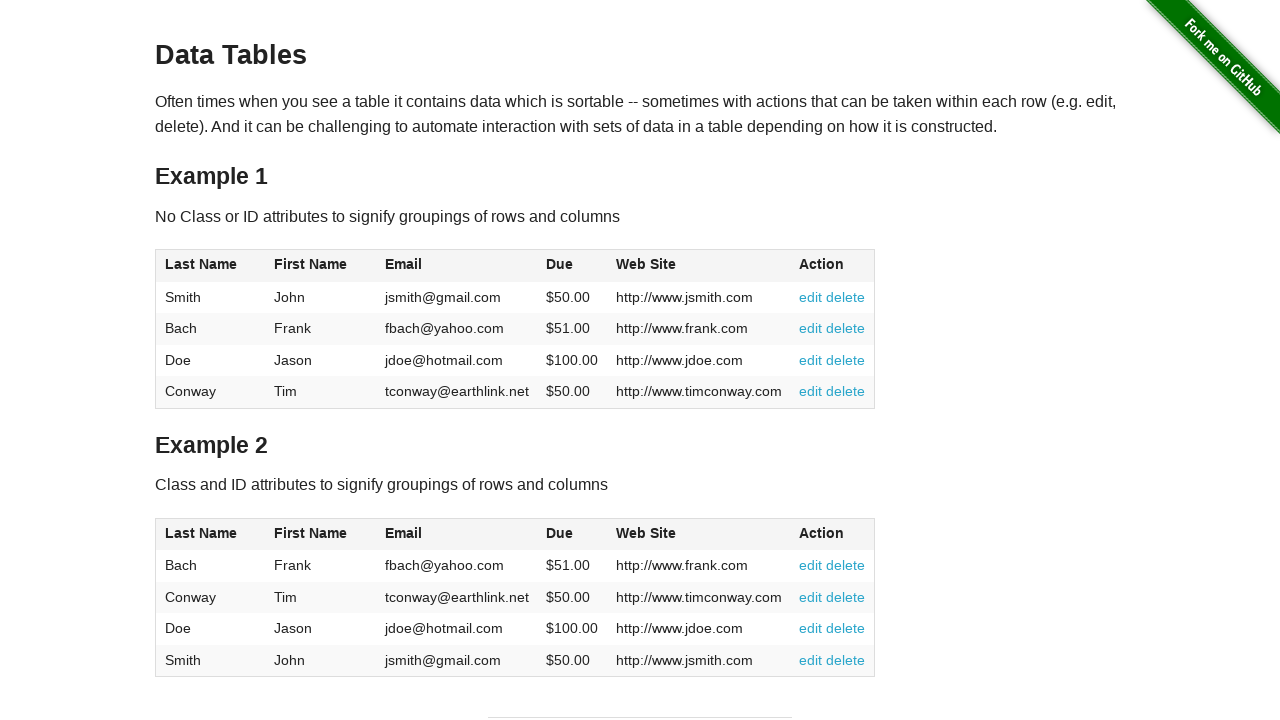

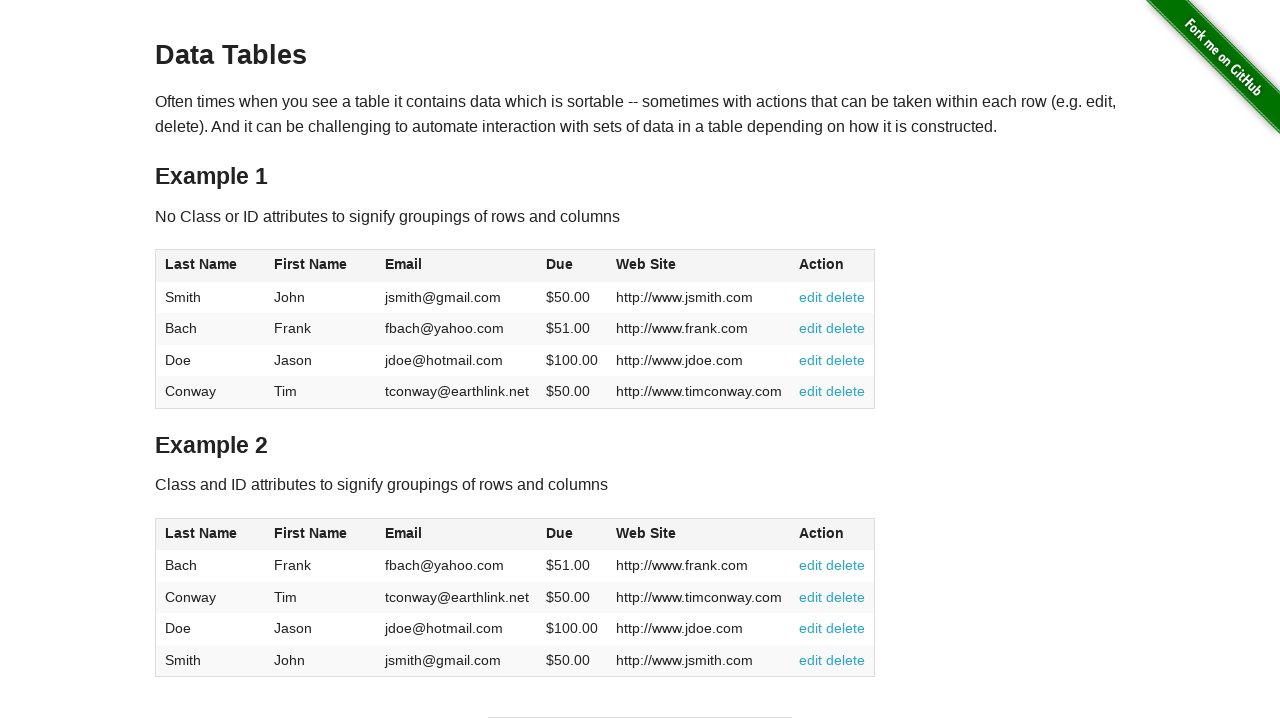